Tests that clicking on the "Checkout" link in the header menu navigates to the Checkout page after adding a product to cart.

Starting URL: http://intershop5.skillbox.ru/

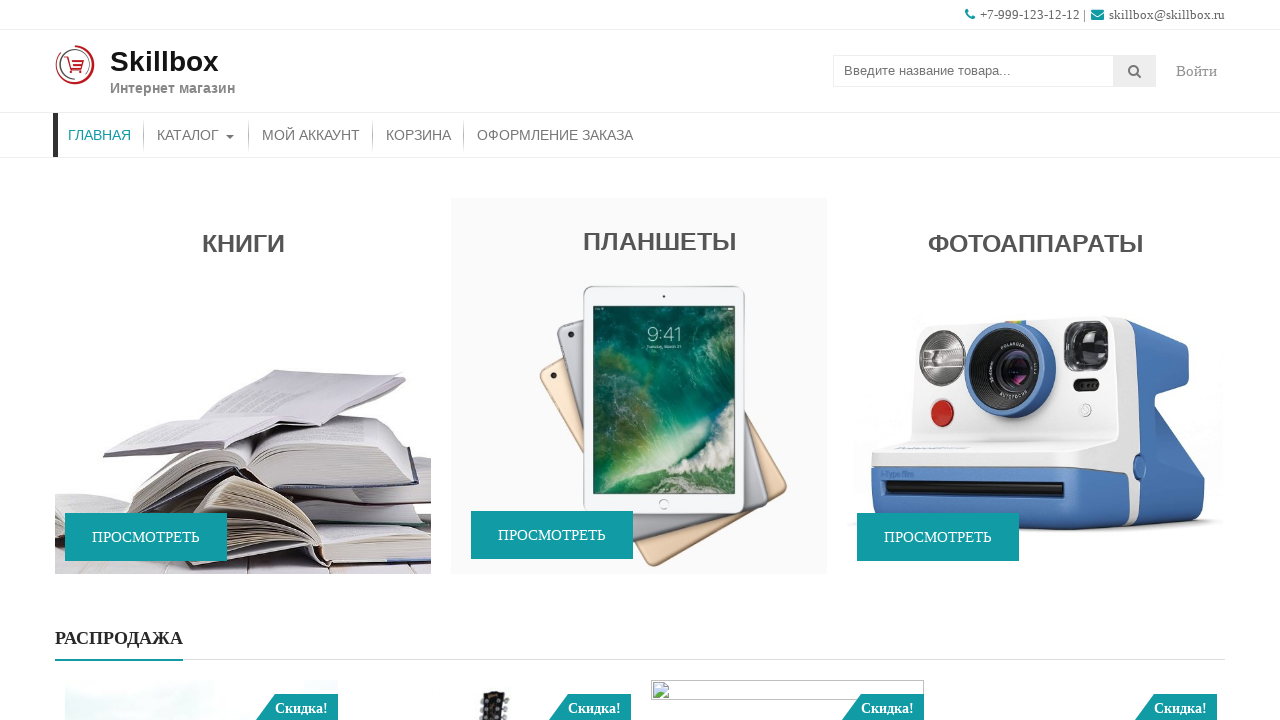

Clicked 'Add to Cart' button for first product on homepage at (494, 360) on (//li[contains(@aria-hidden, 'false')]//*[.= 'В корзину'])[1]
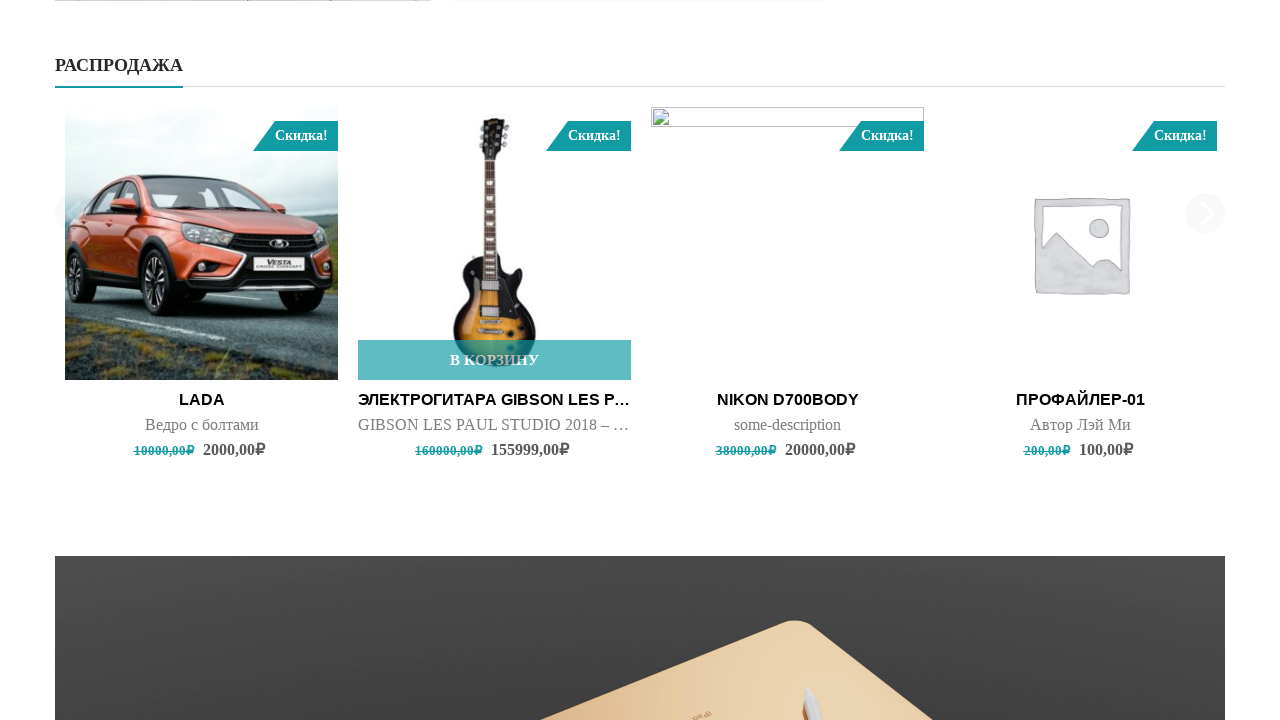

Product successfully added to cart - 'More' button appeared
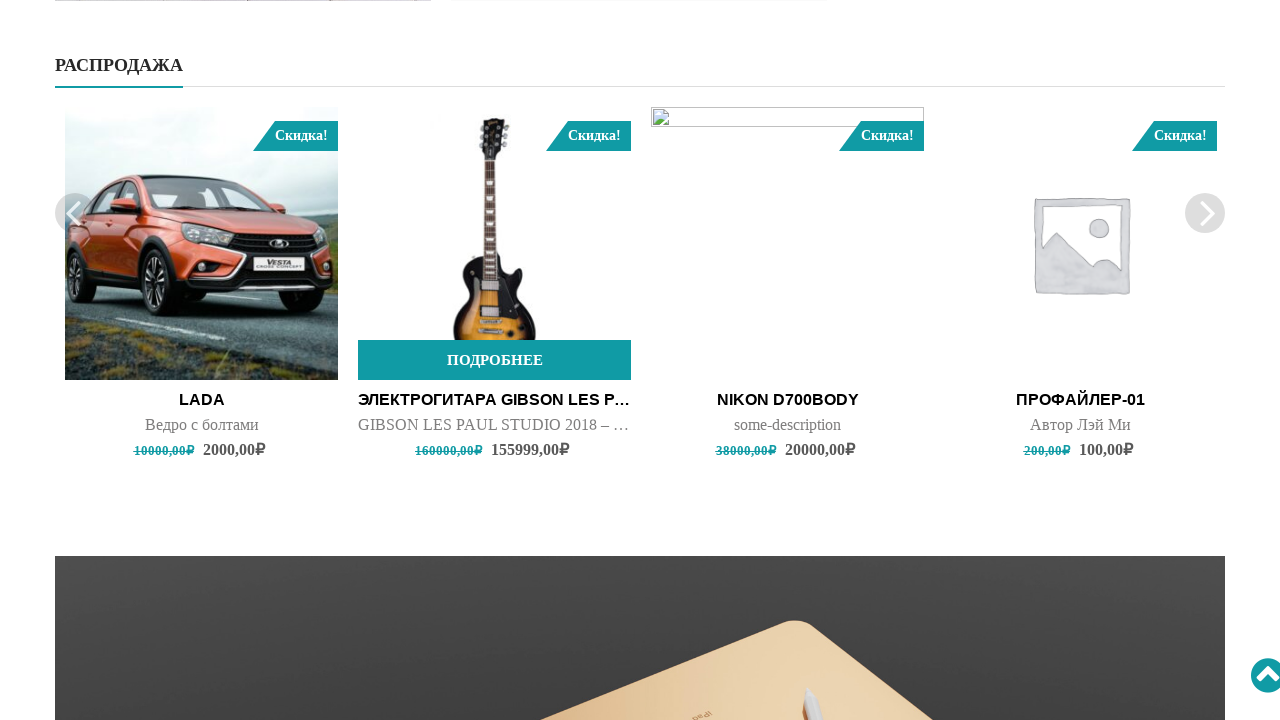

Clicked 'Checkout' link in header menu at (555, 135) on .store-menu [href$='checkout/']
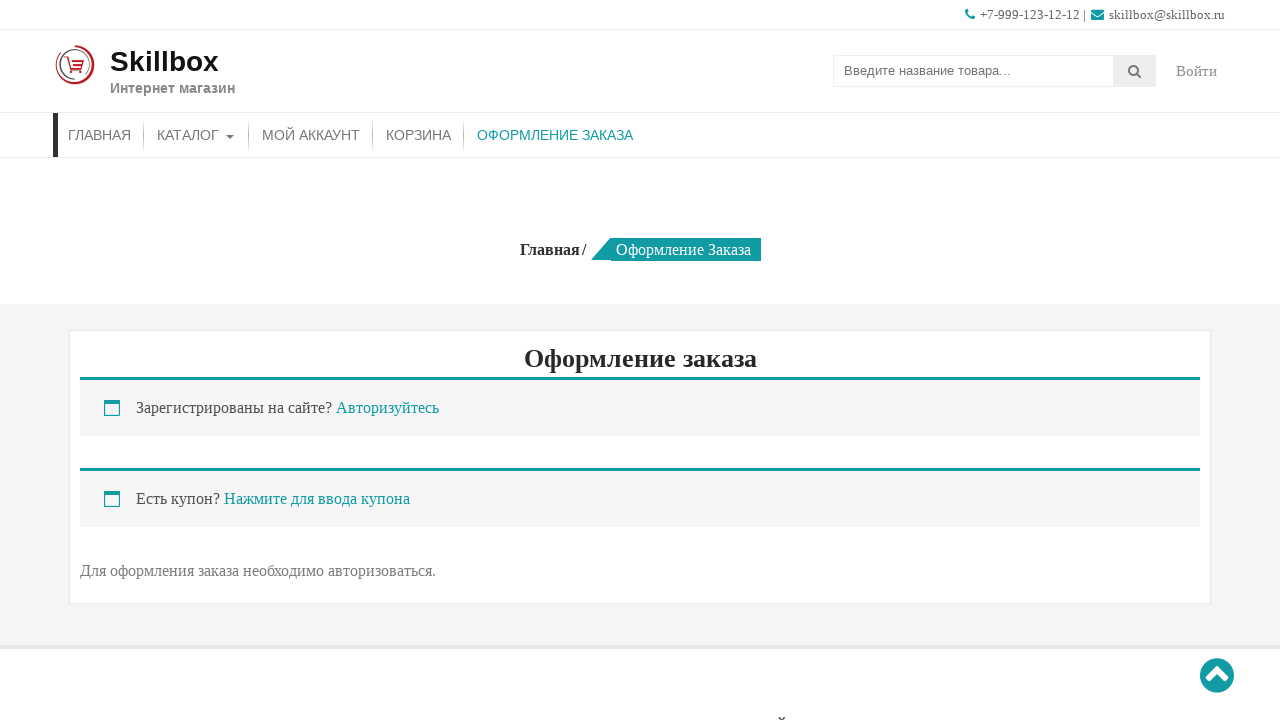

Checkout page loaded - page title displayed
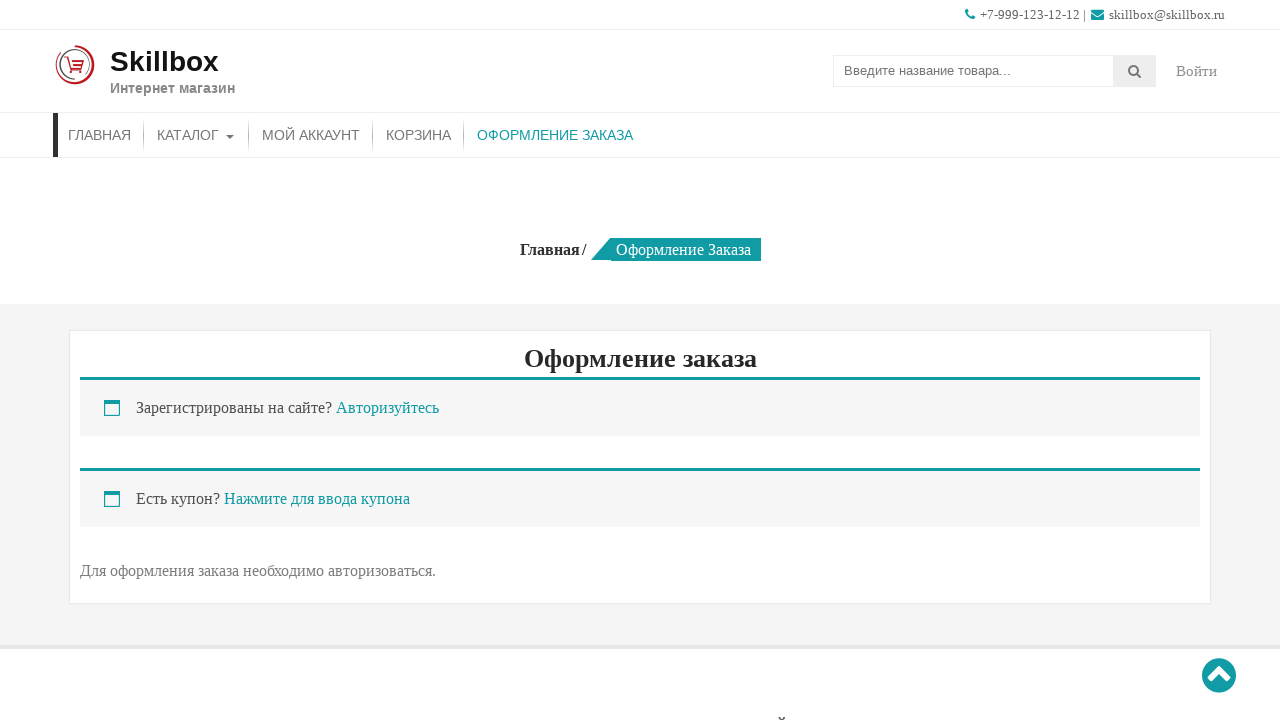

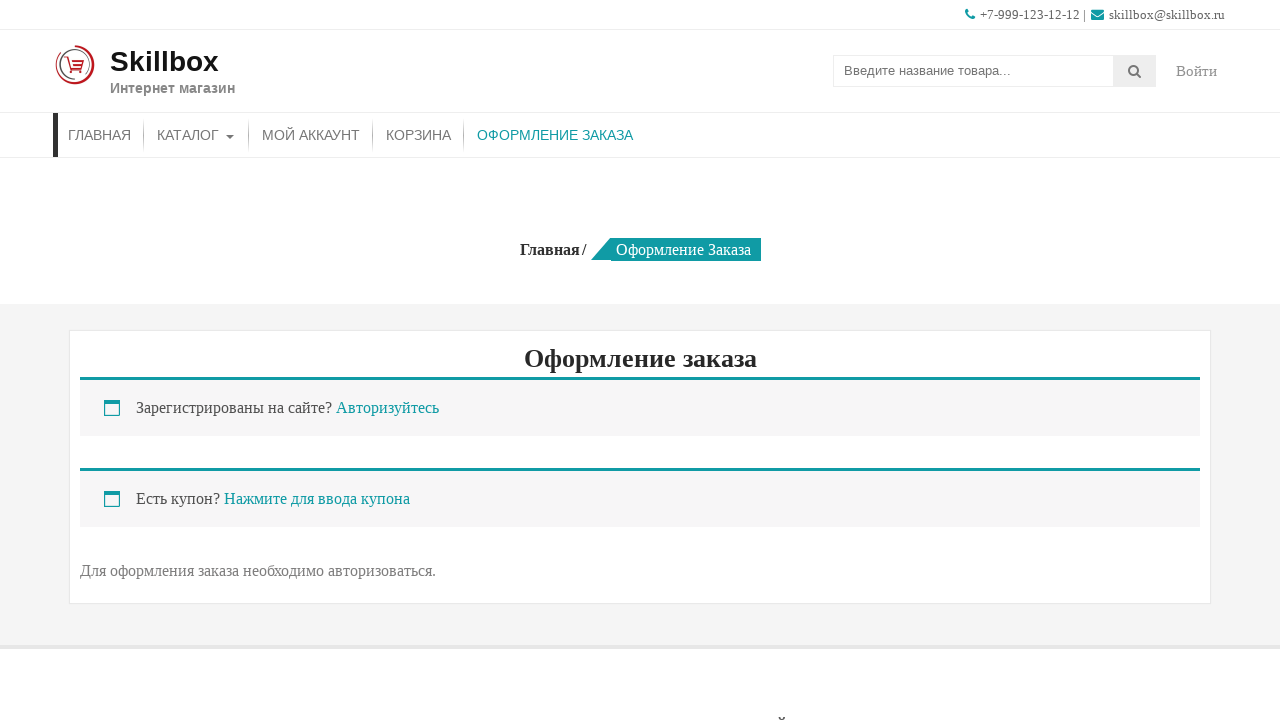